Simple browser launch test that navigates to the Goa Tourism website to verify the page loads successfully.

Starting URL: https://goa-tourism.com/

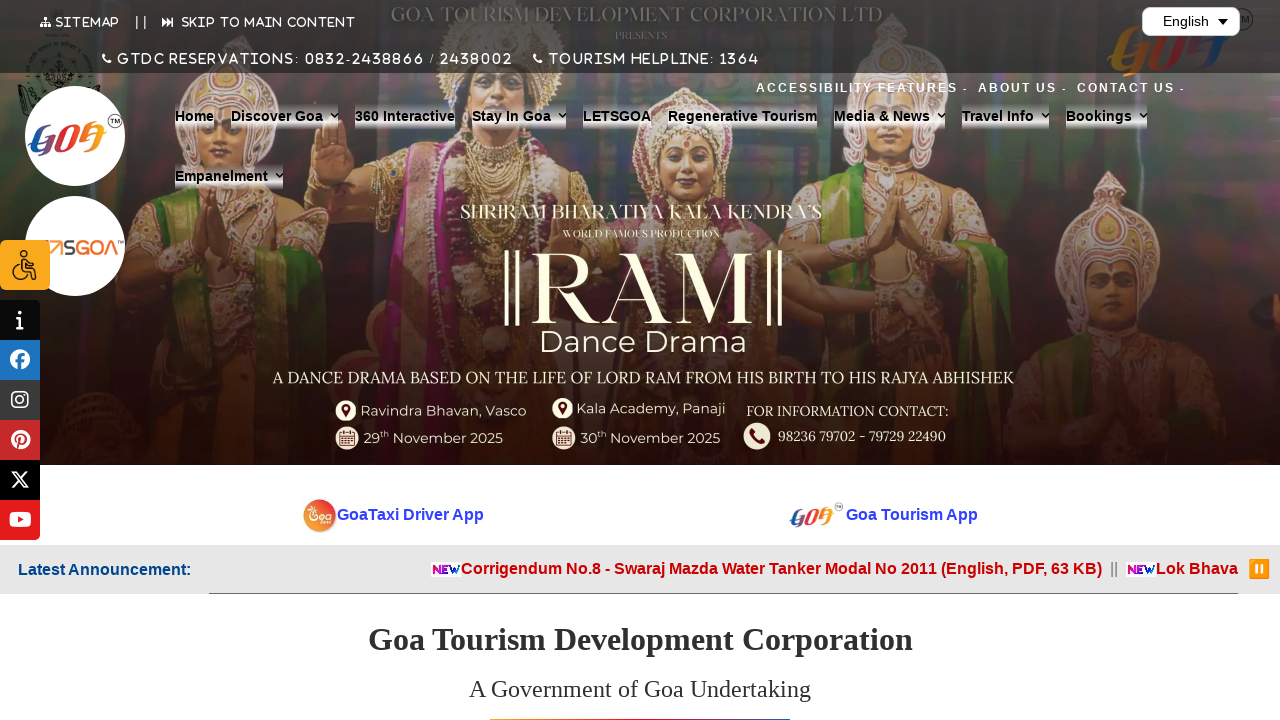

Waited for page DOM content to load
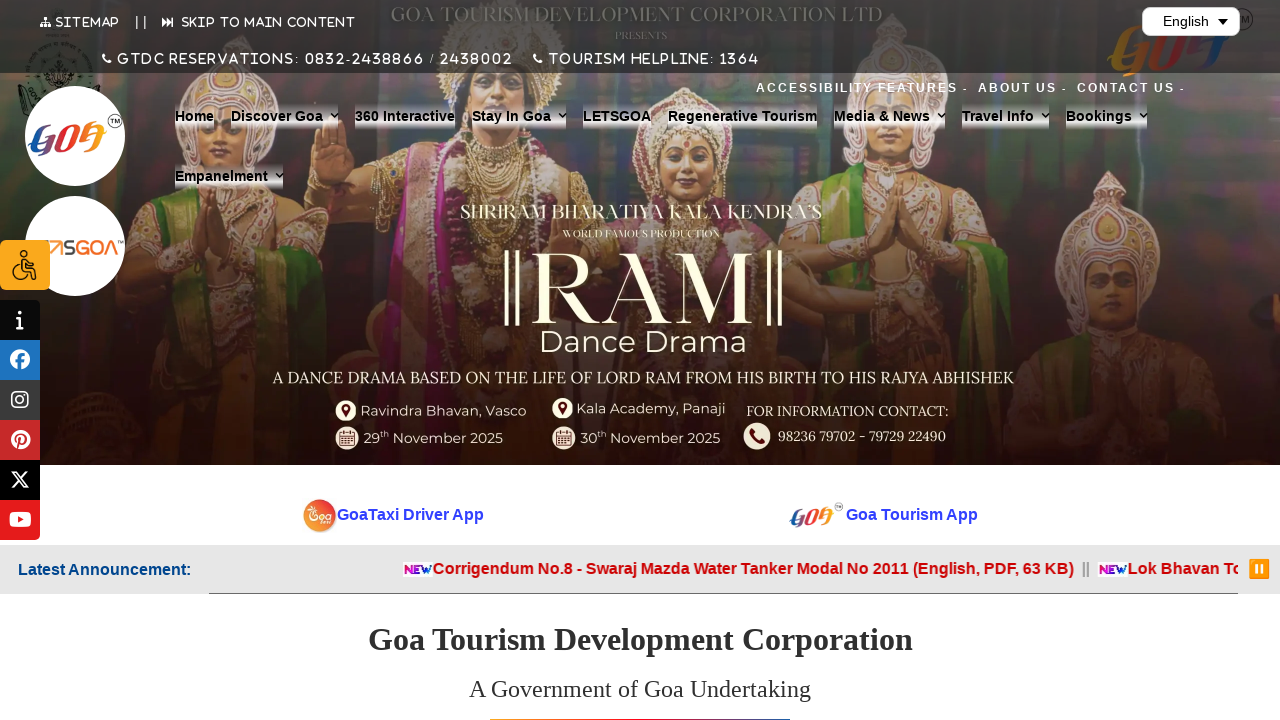

Verified body element is present on Goa Tourism website
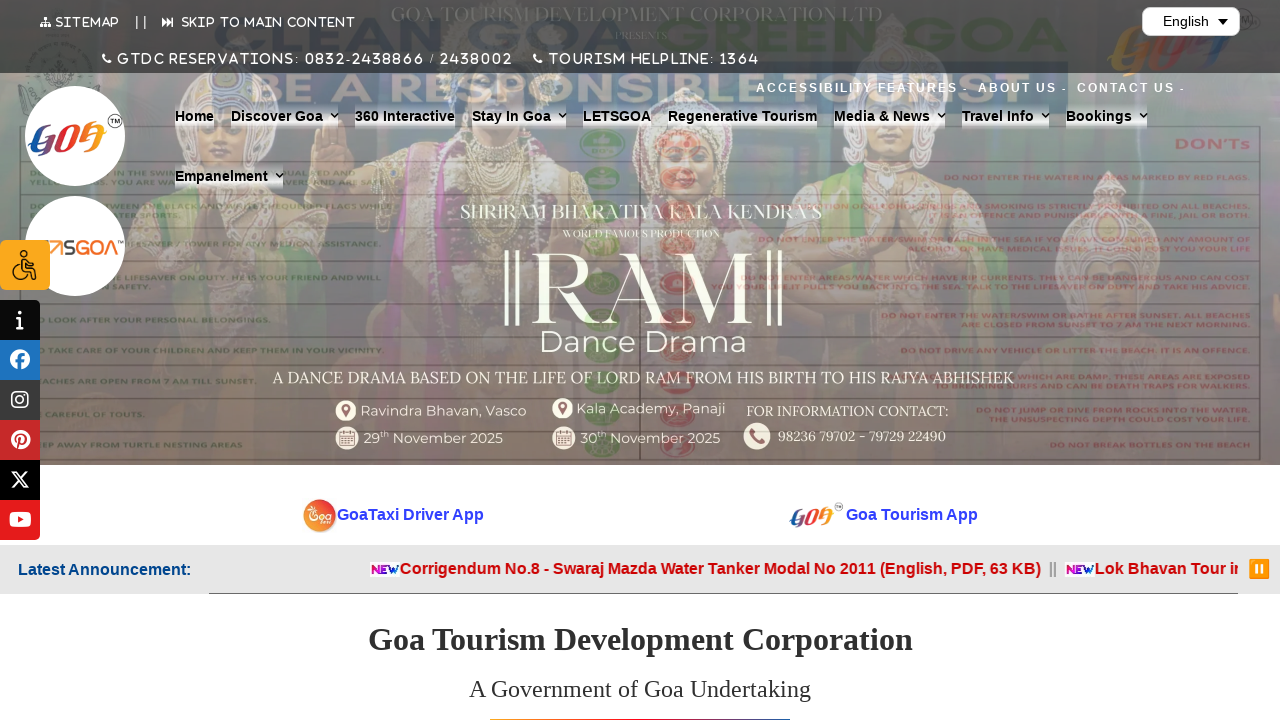

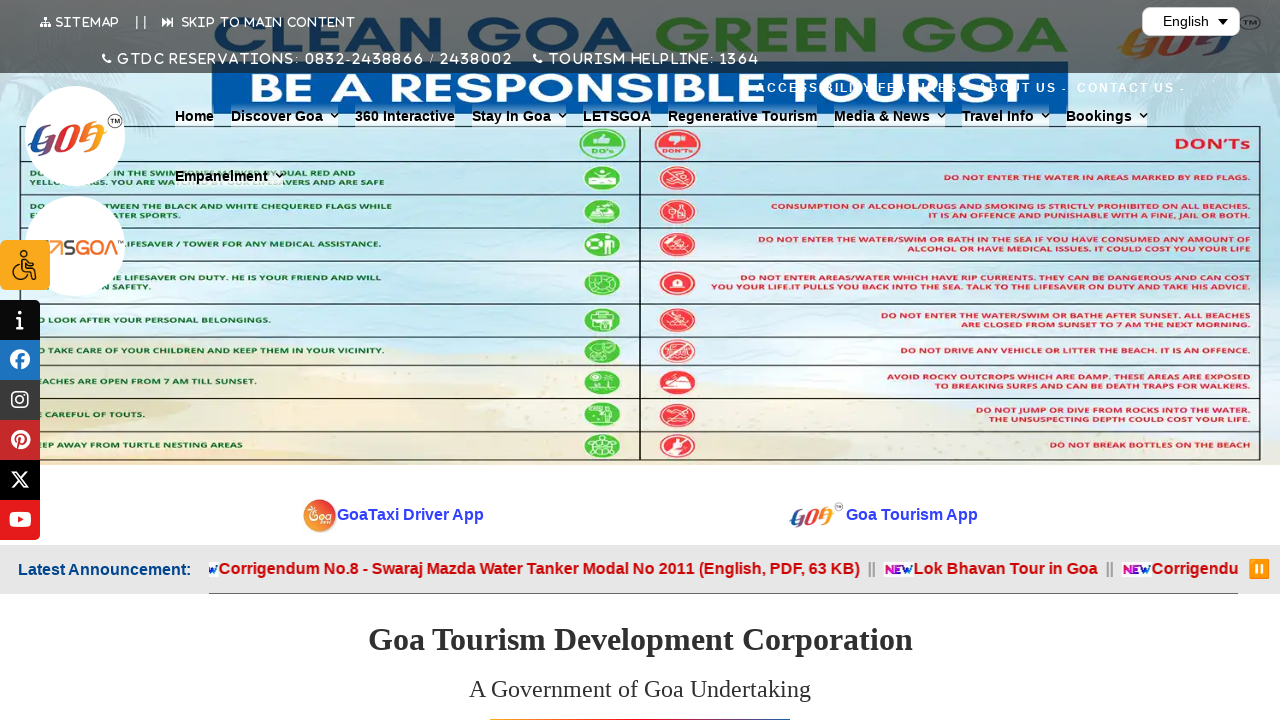